Tests dynamic checkbox visibility by clicking the checkbox and toggling its visibility using a remove/add button

Starting URL: https://v1.training-support.net/selenium/dynamic-controls

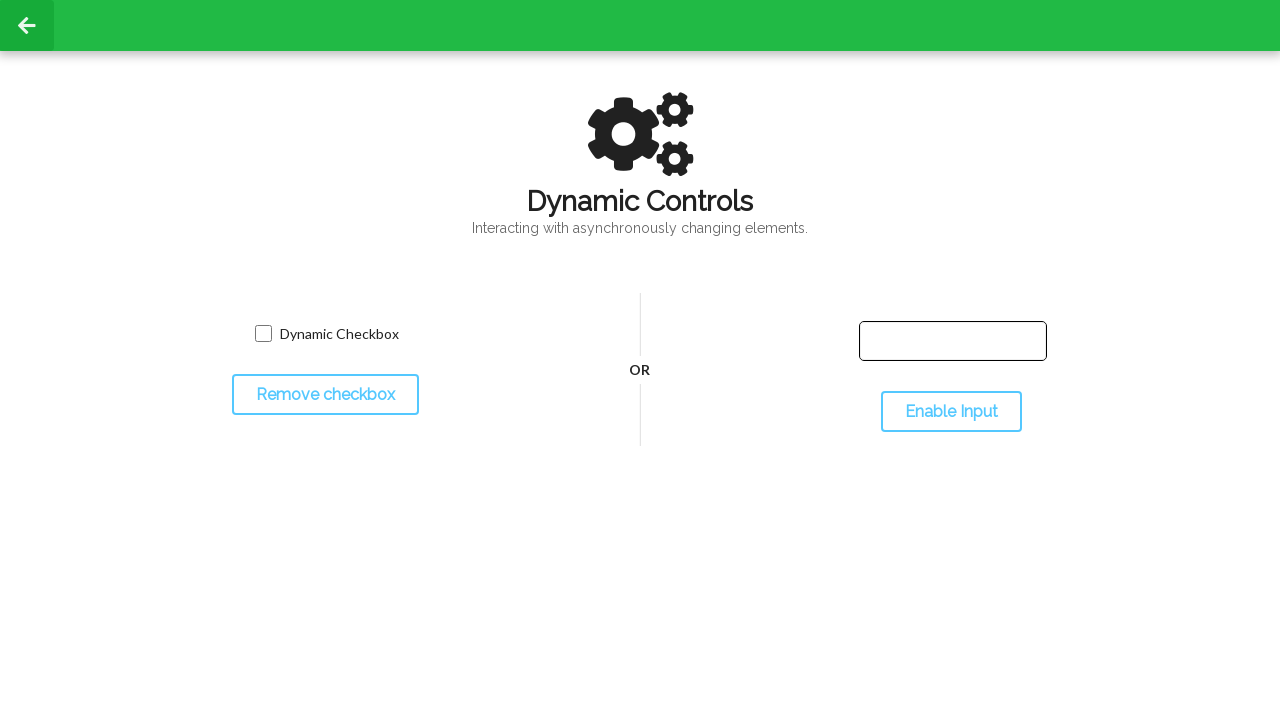

Clicked the checkbox at (263, 334) on xpath=/html/body/div[3]/div/div[1]/div[1]/input
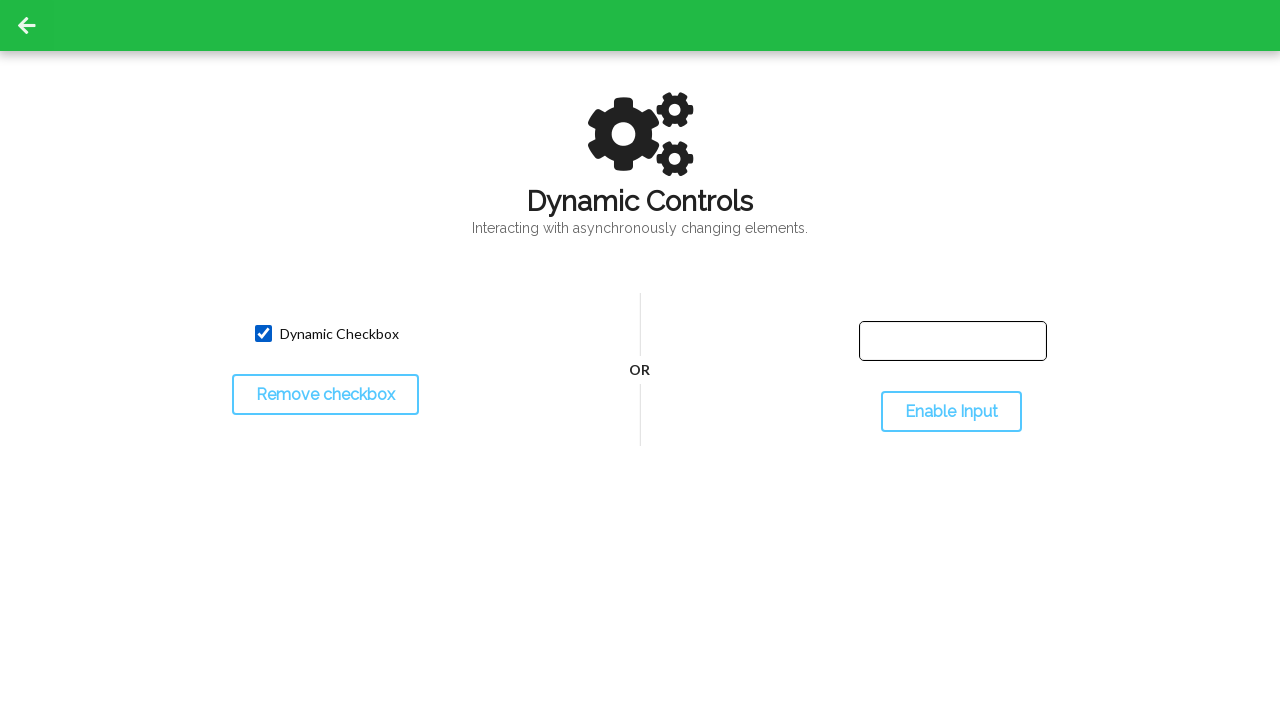

Checked if checkbox is visible - checkbox is visible
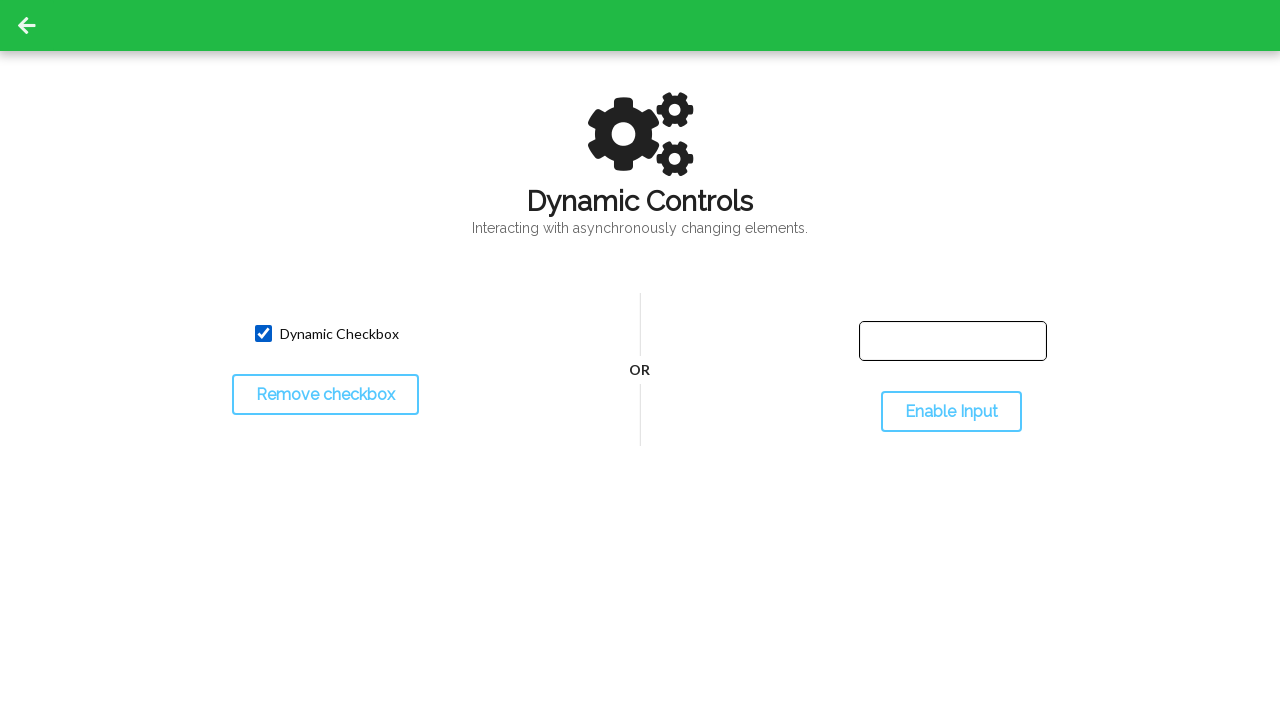

Clicked the toggle button to remove/hide the checkbox at (325, 395) on #toggleCheckbox
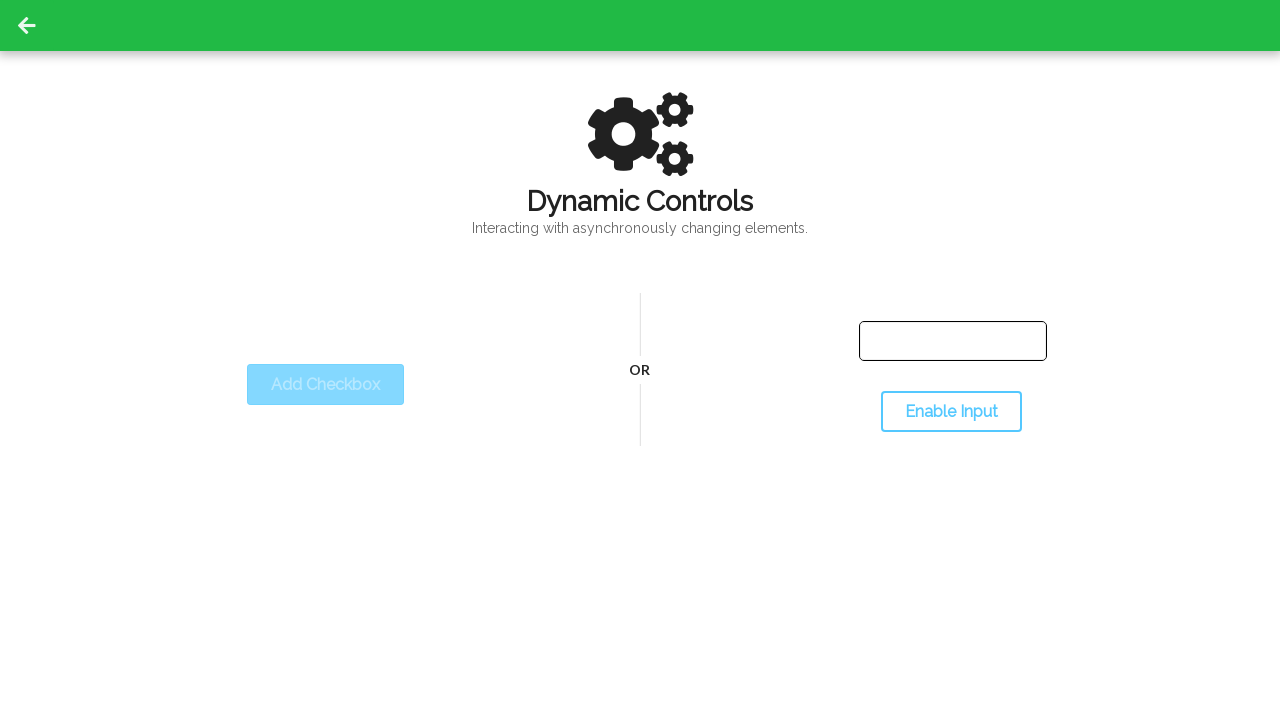

Waited 1000ms for animation/removal to complete
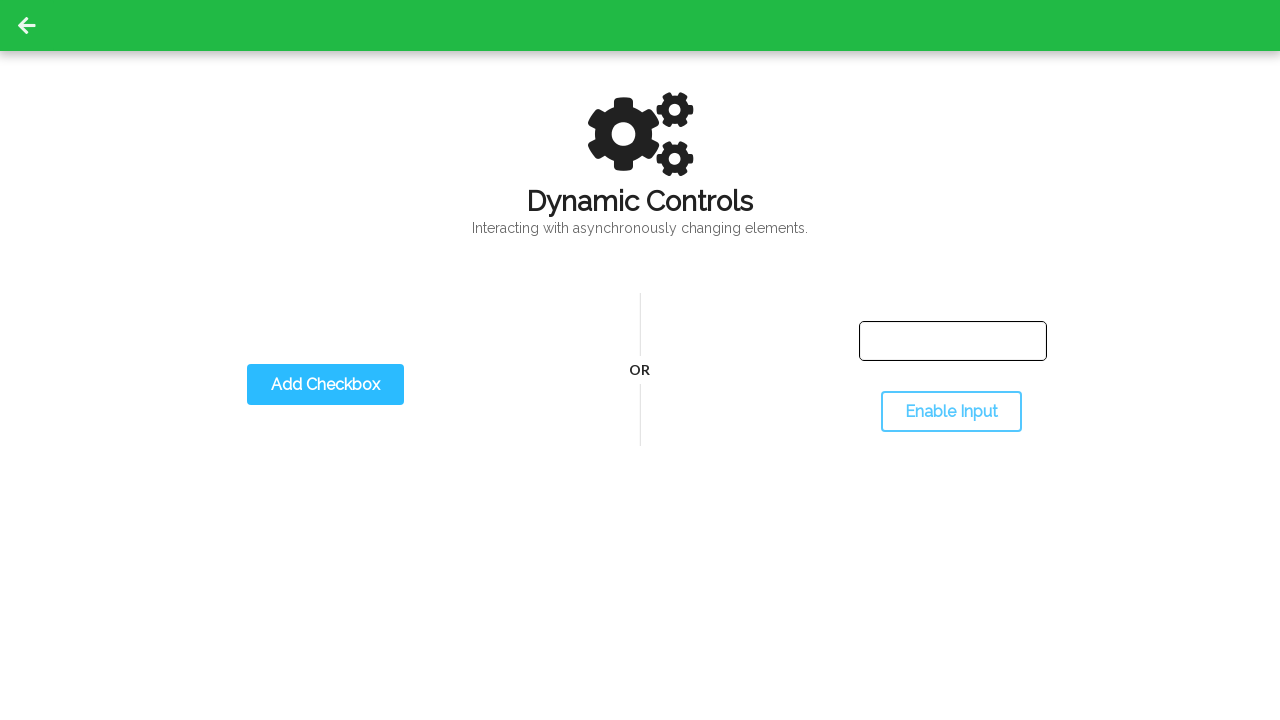

Checked if checkbox is visible after toggling - checkbox is not visible
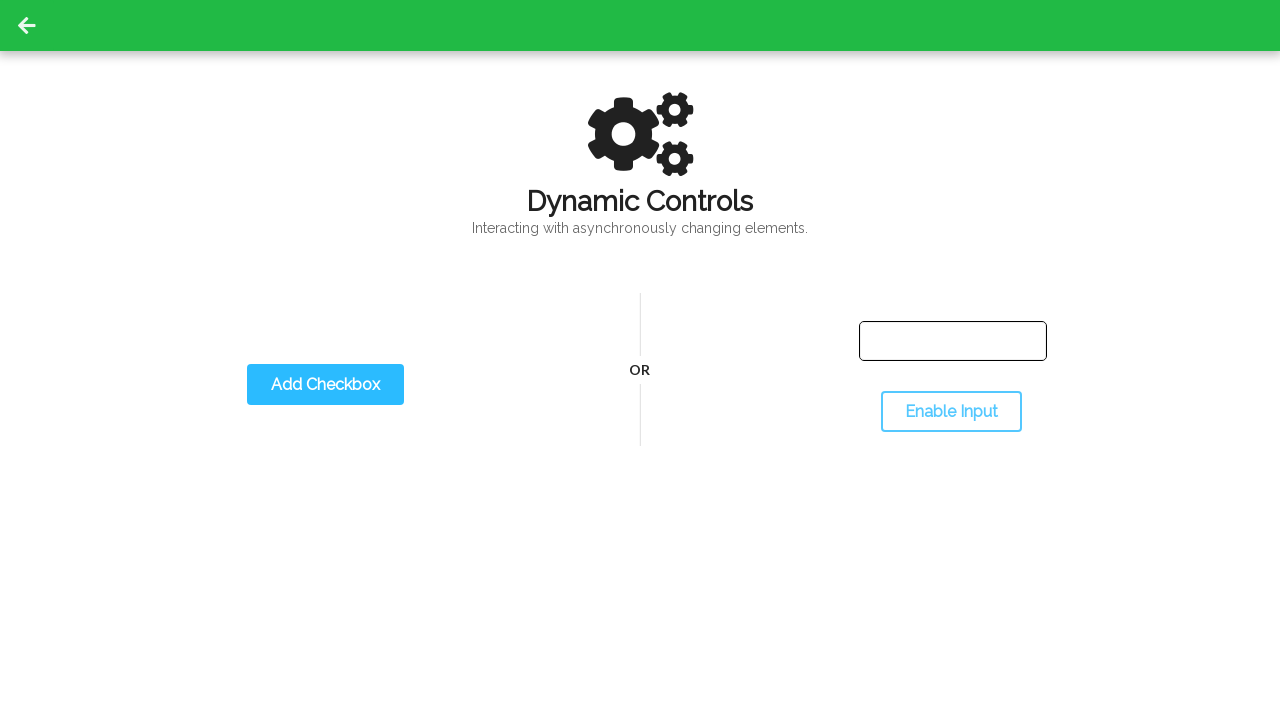

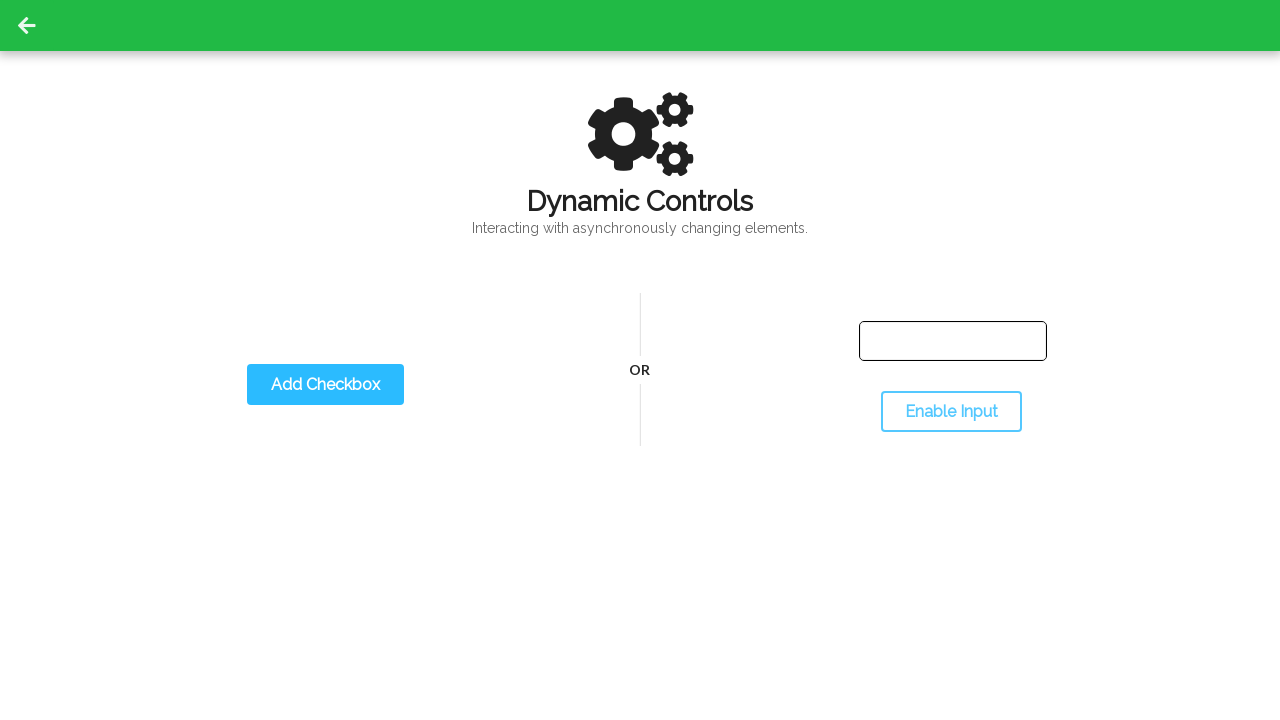